Tests a sign-up or contact form by filling in first name, last name, and email fields, then submitting the form

Starting URL: https://secure-retreat-92358.herokuapp.com/

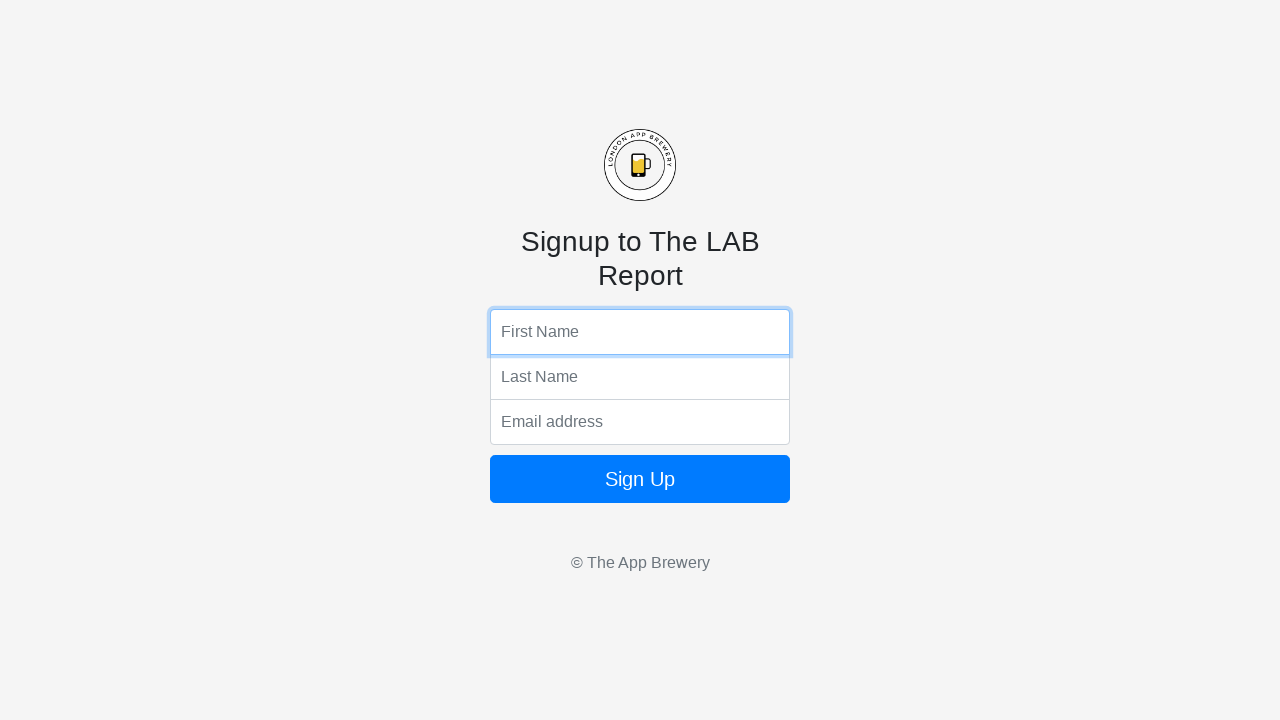

Filled first name field with 'Marcus' on input[name='fName']
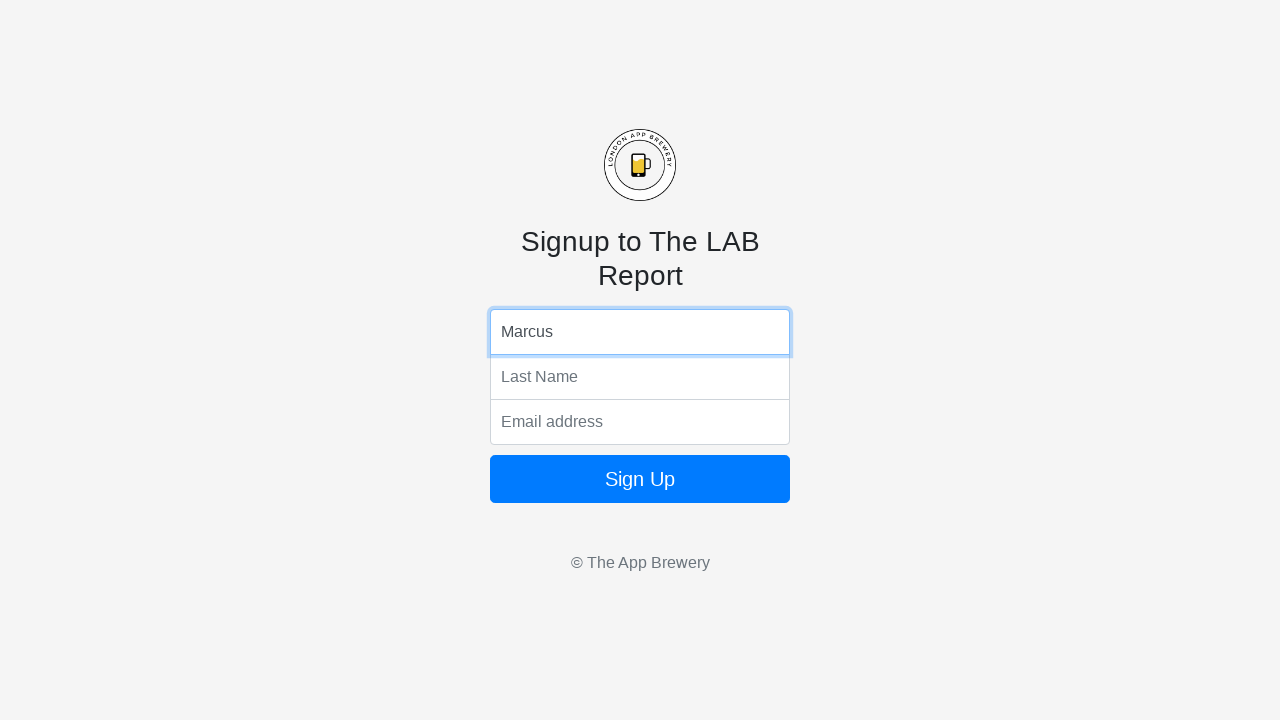

Filled last name field with 'Thompson' on input[name='lName']
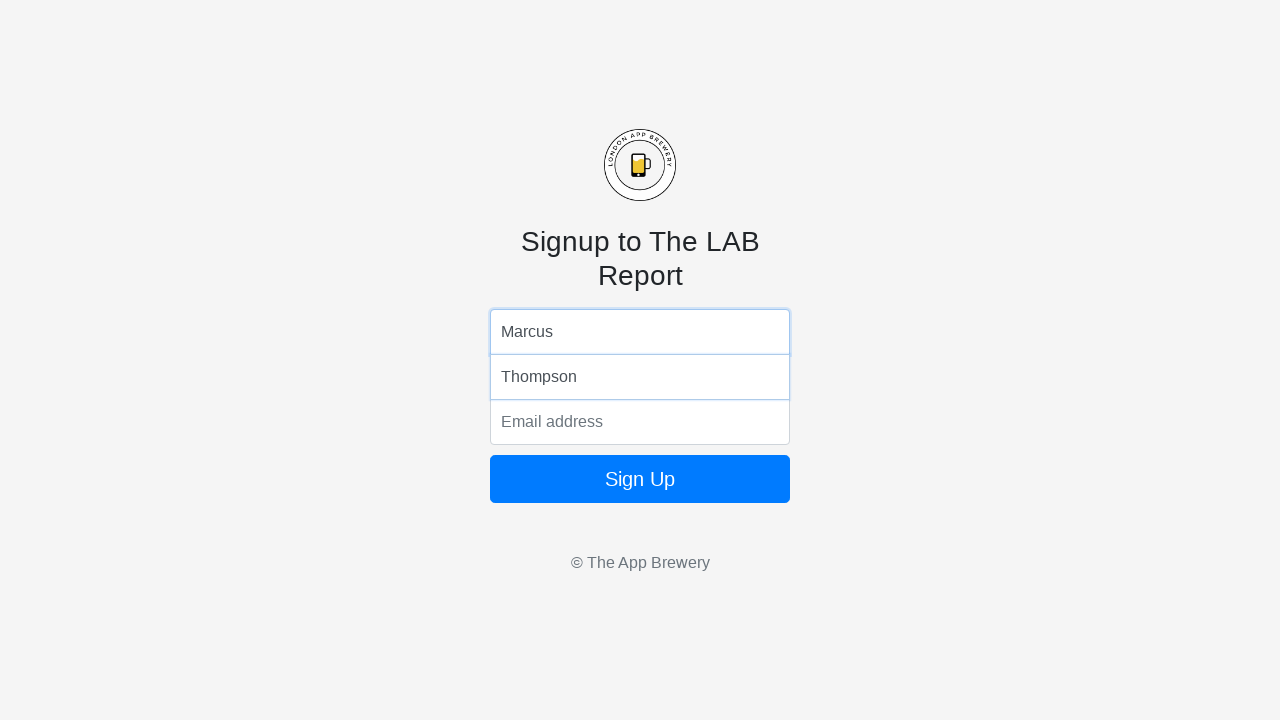

Filled email field with 'marcus.thompson@example.com' on input[name='email']
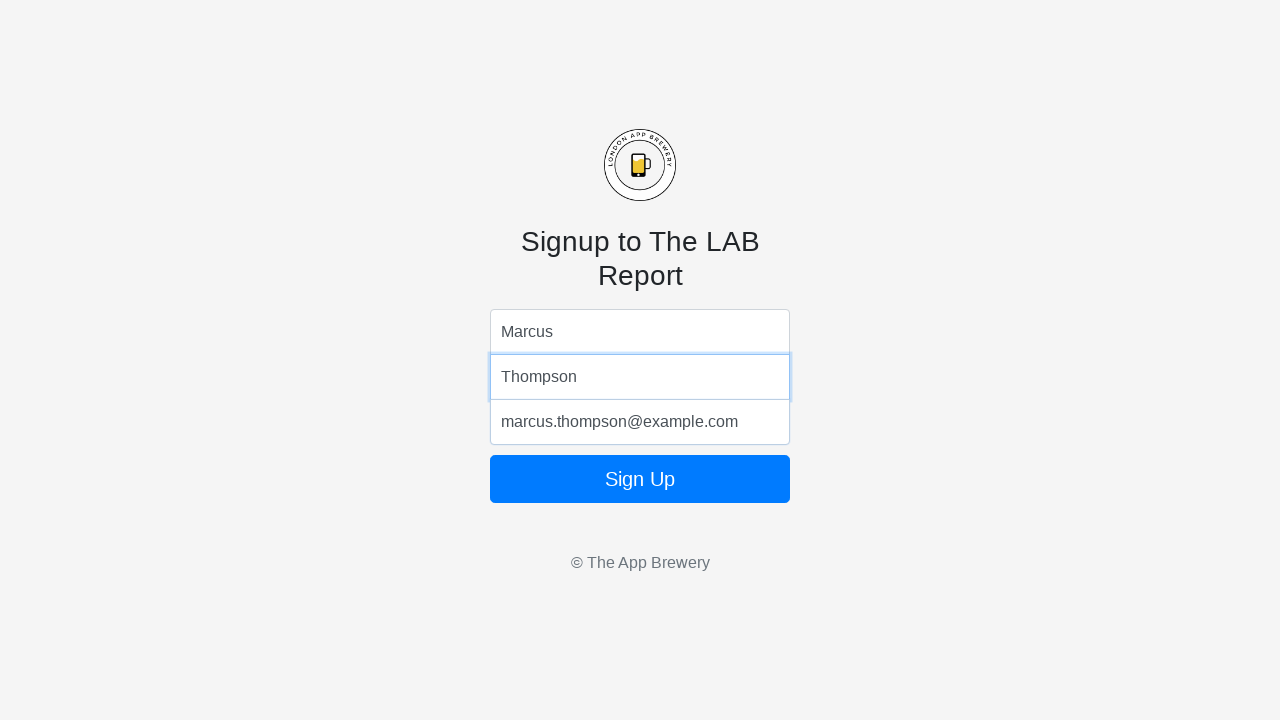

Clicked submit button to submit the form at (640, 479) on button
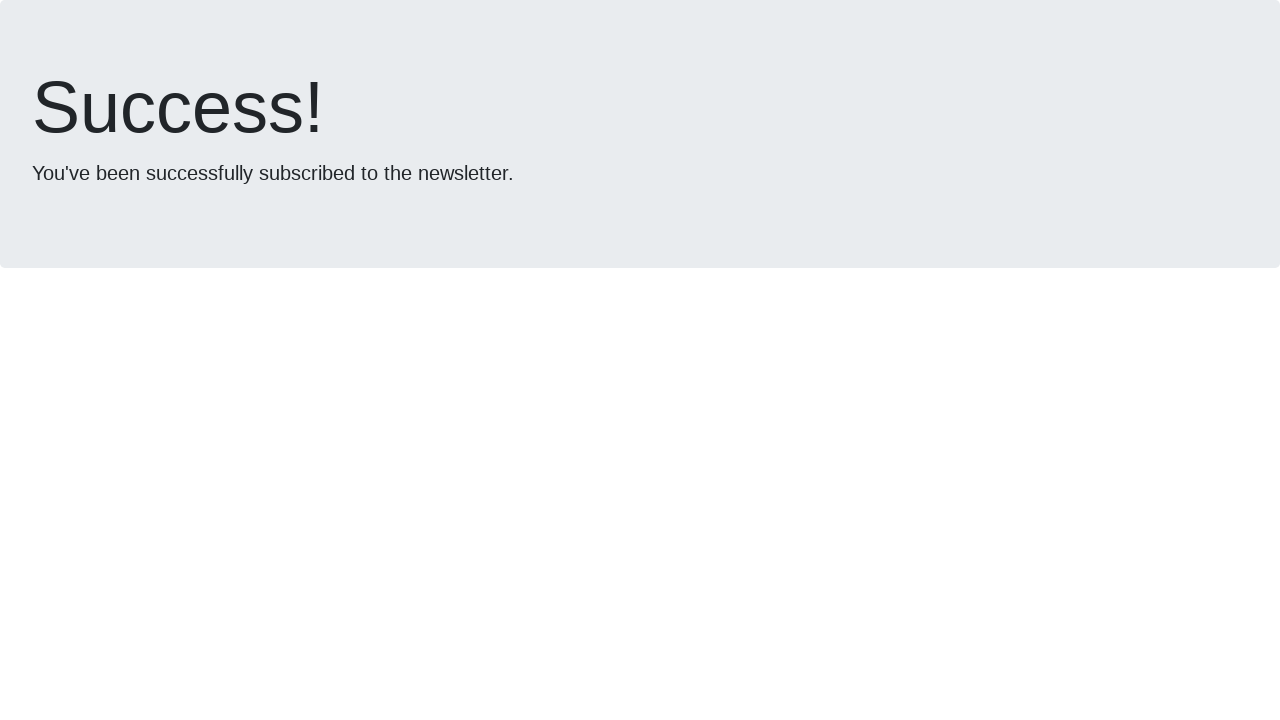

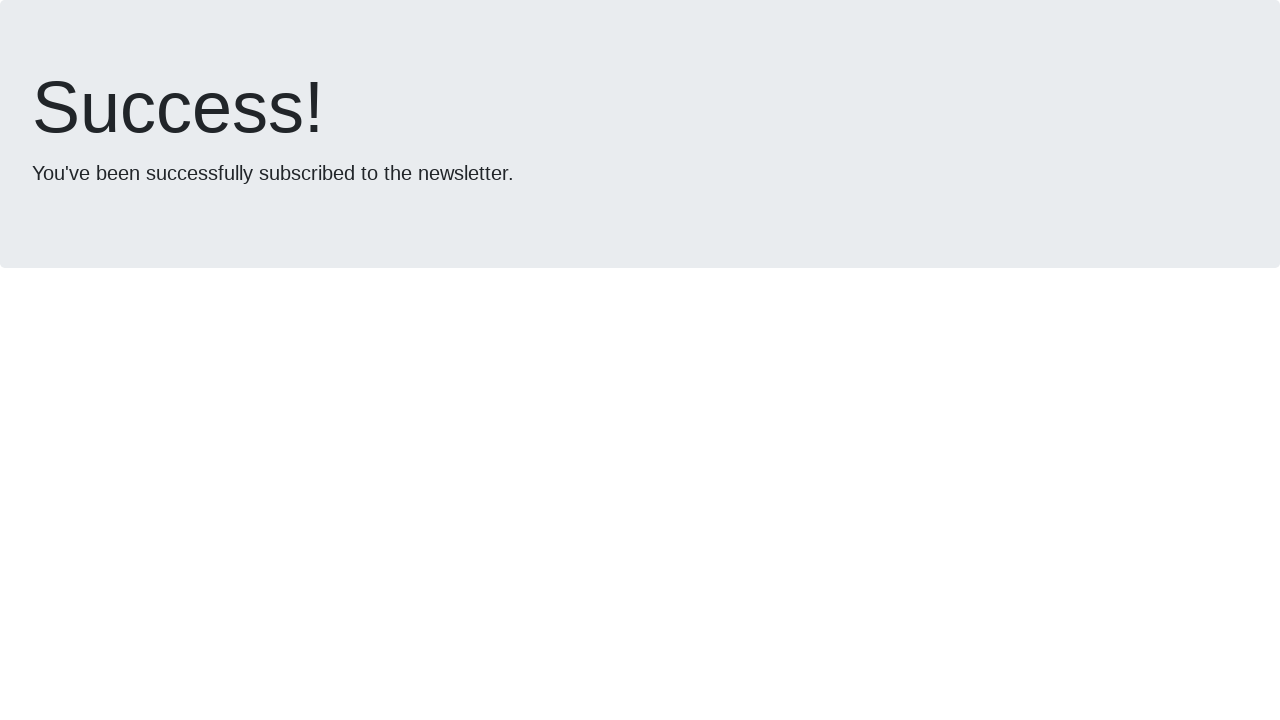